Tests dynamic form controls by clicking Enable/Disable buttons and verifying that a text input field becomes enabled and disabled accordingly

Starting URL: https://the-internet.herokuapp.com/dynamic_controls

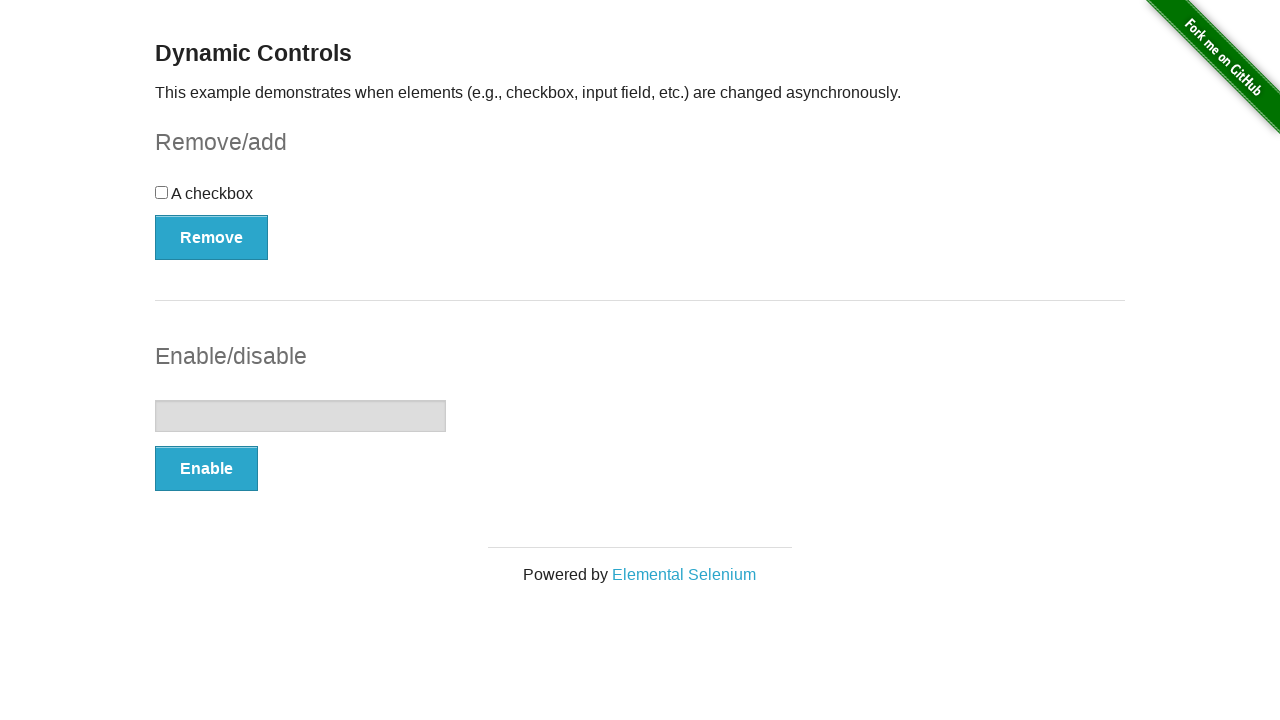

Clicked Enable button at (206, 469) on button:has-text('Enable')
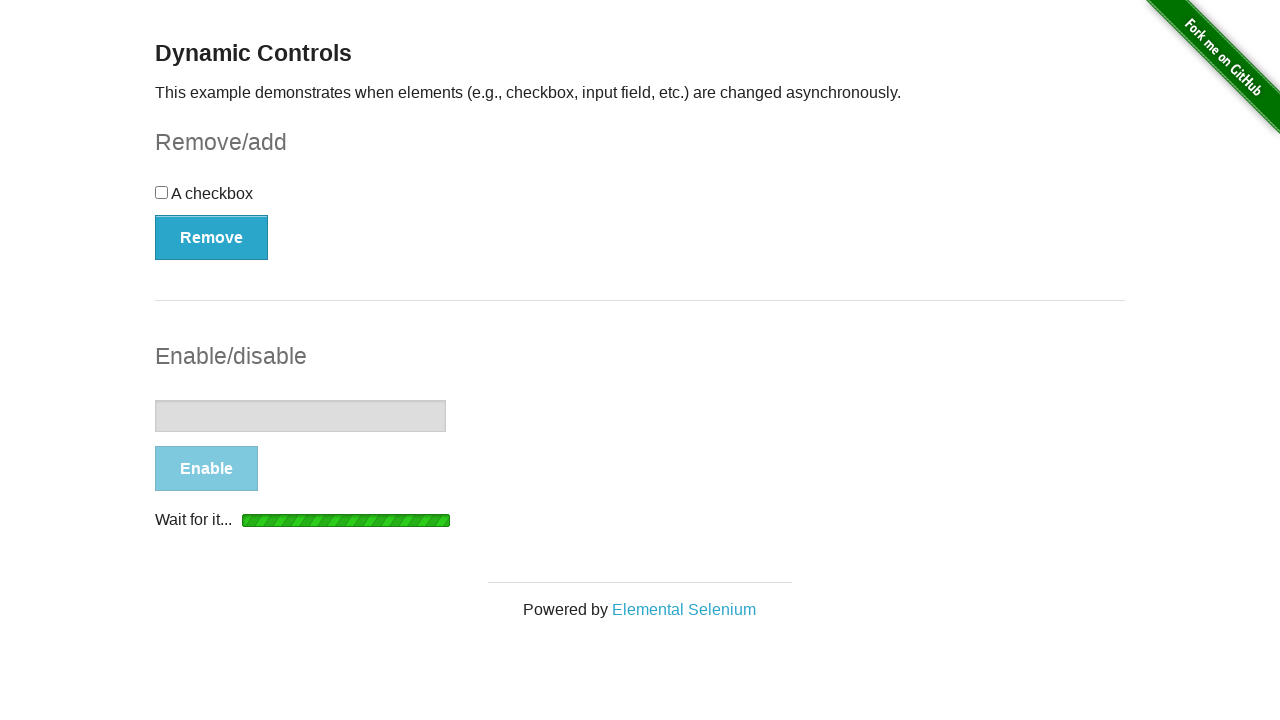

Waited for enabled message to appear
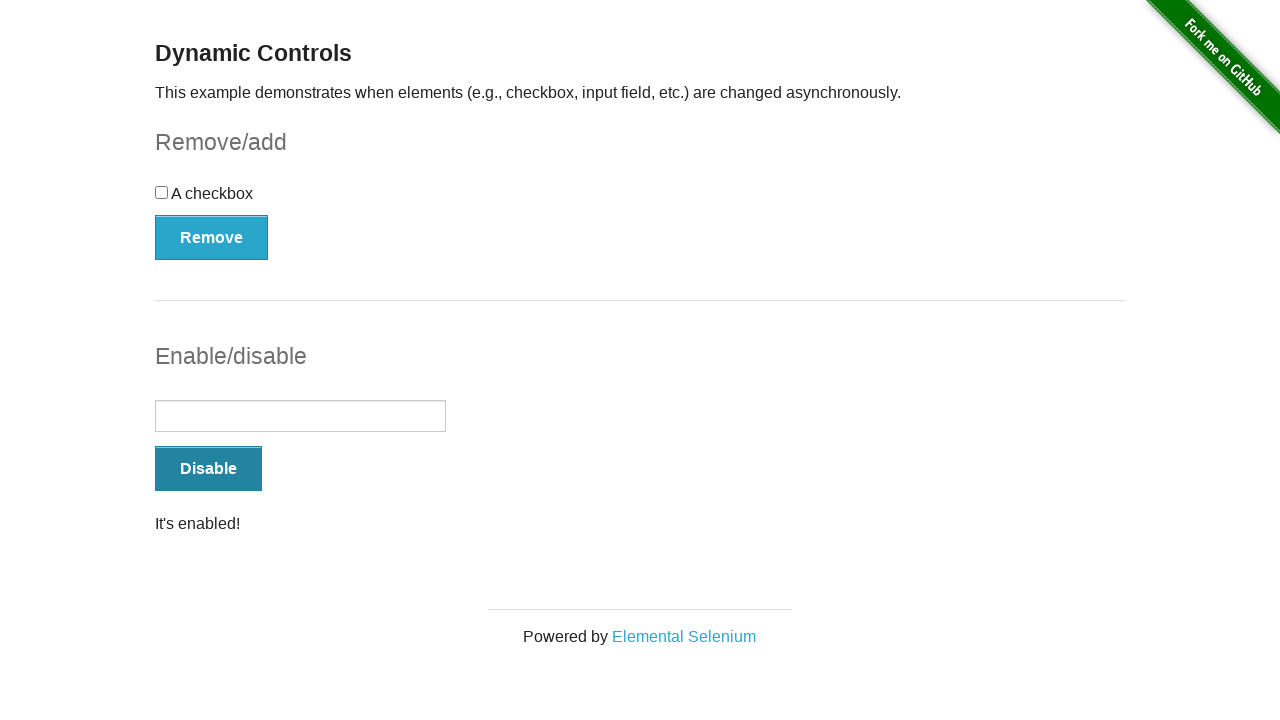

Verified text input field is enabled
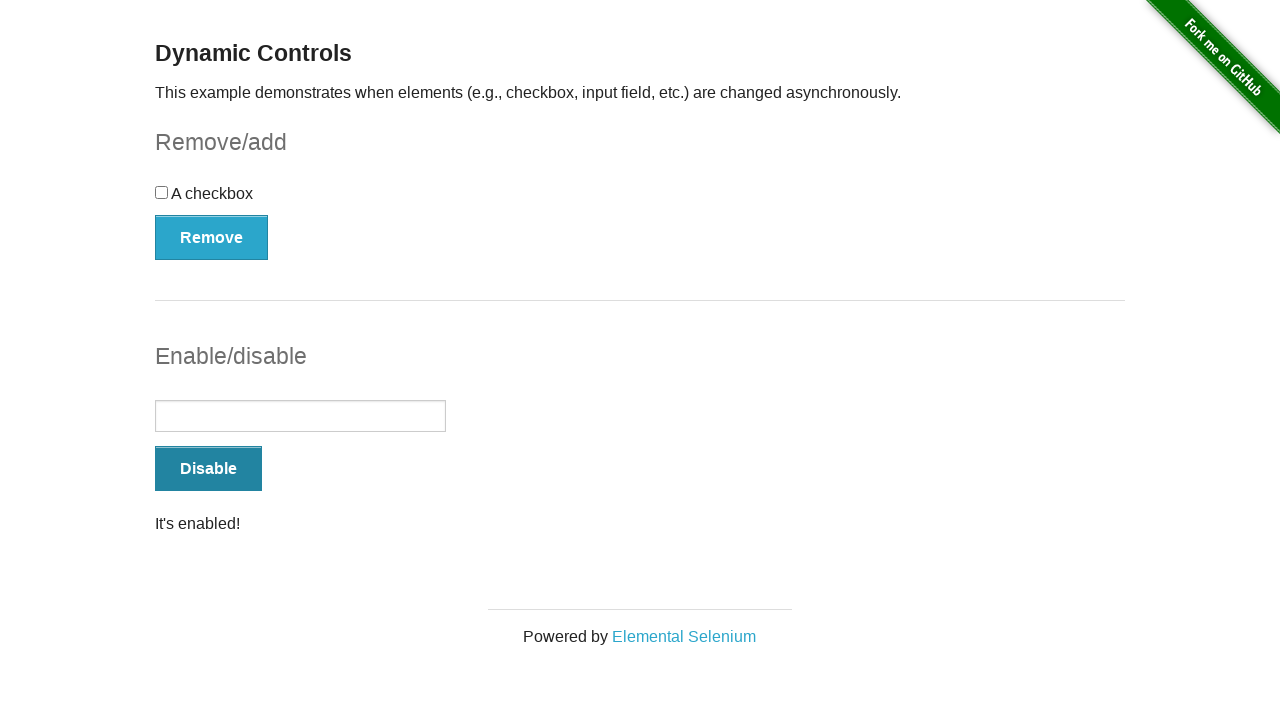

Clicked Disable button at (208, 469) on button:has-text('Disable')
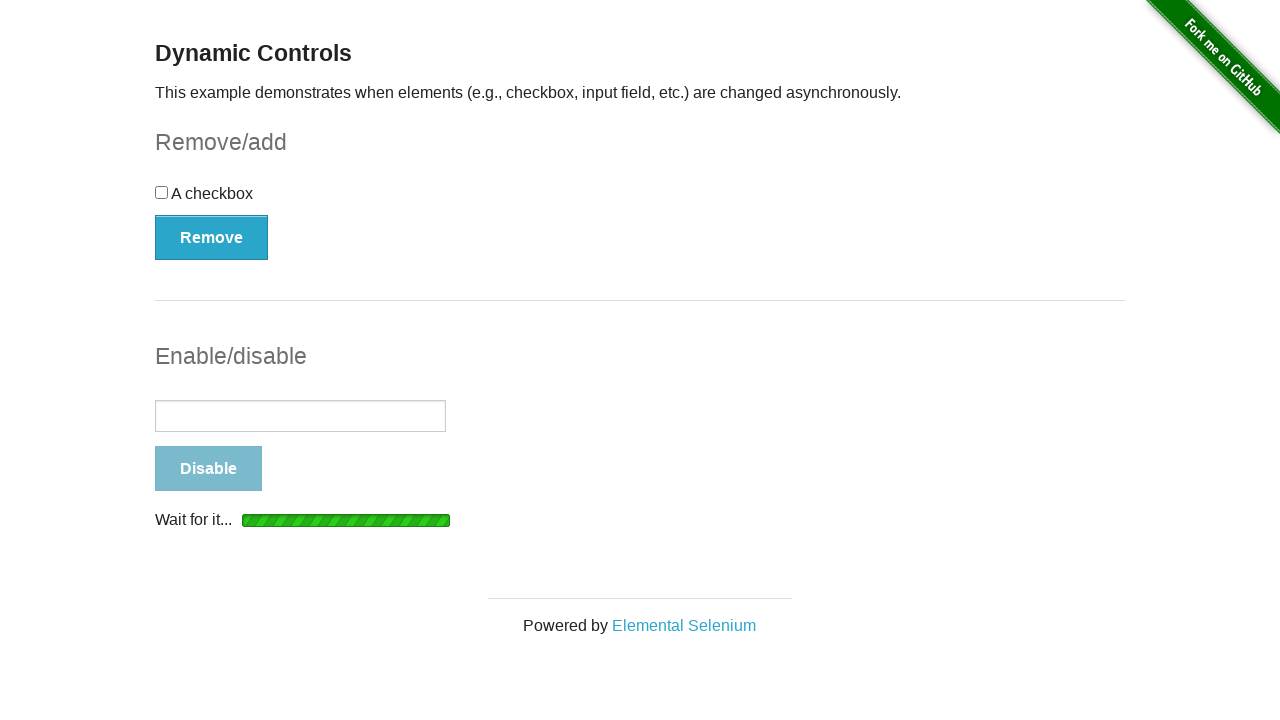

Waited for disabled message to appear
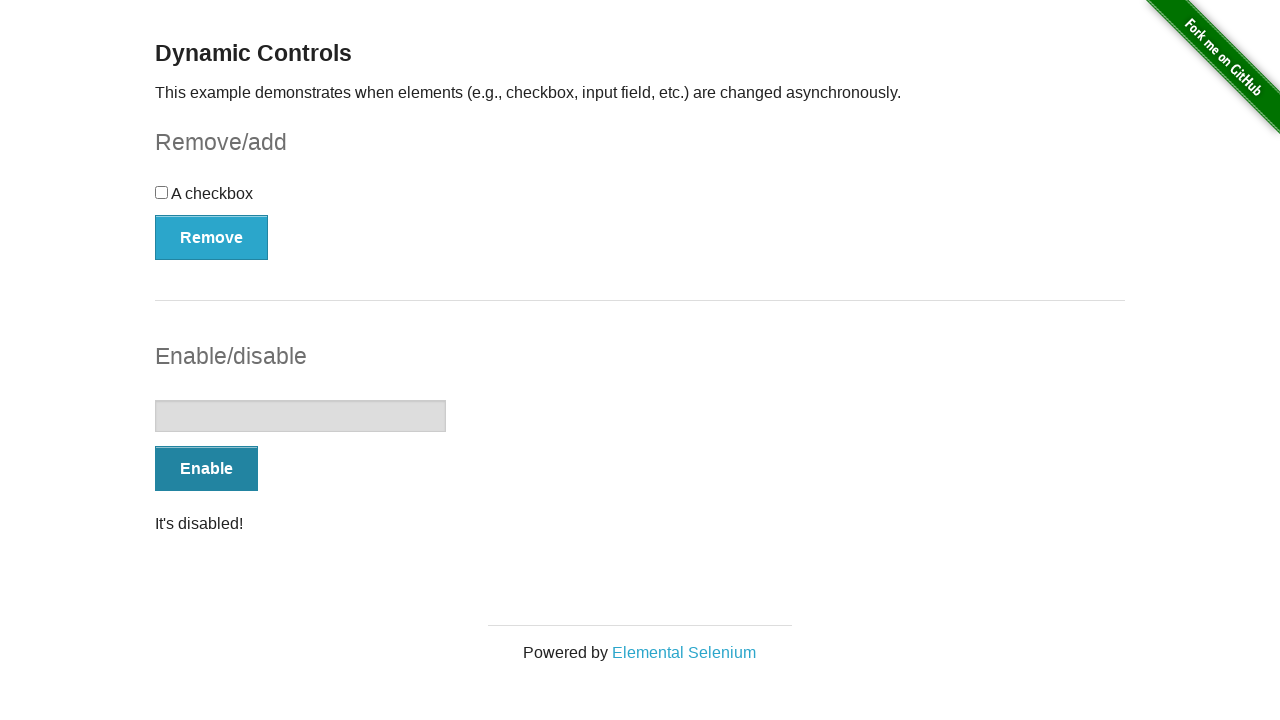

Verified text input field is disabled
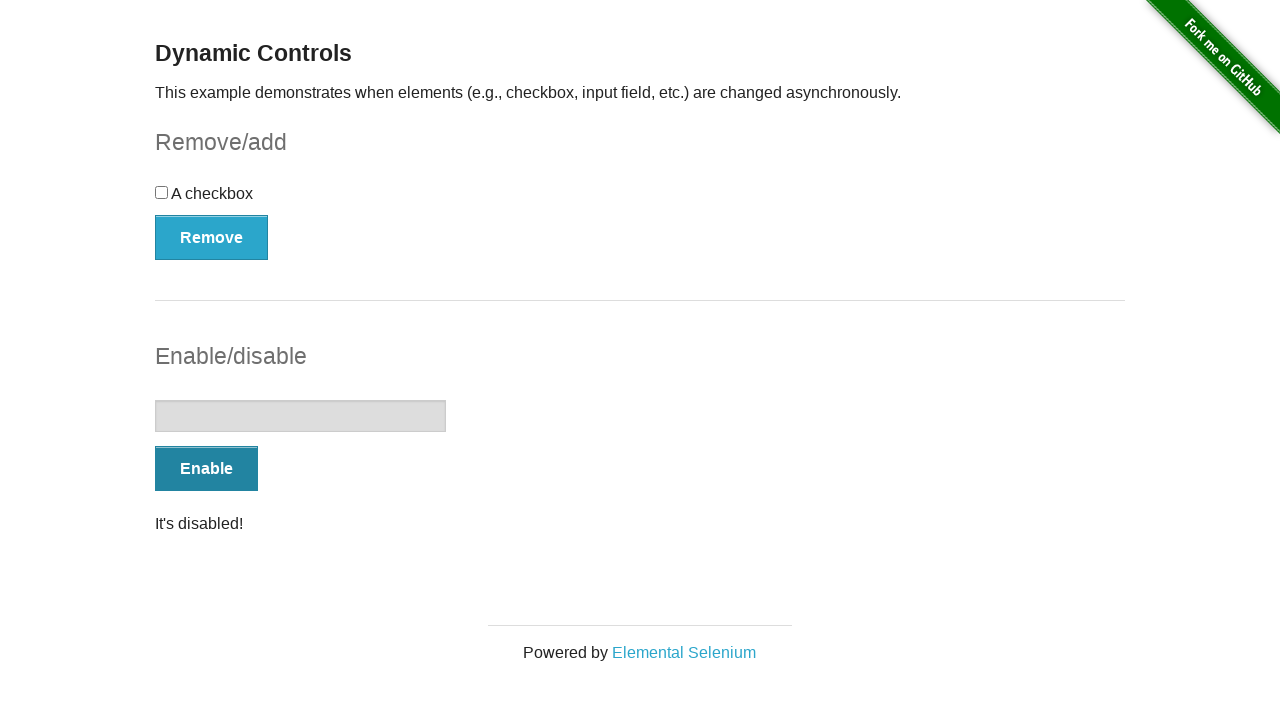

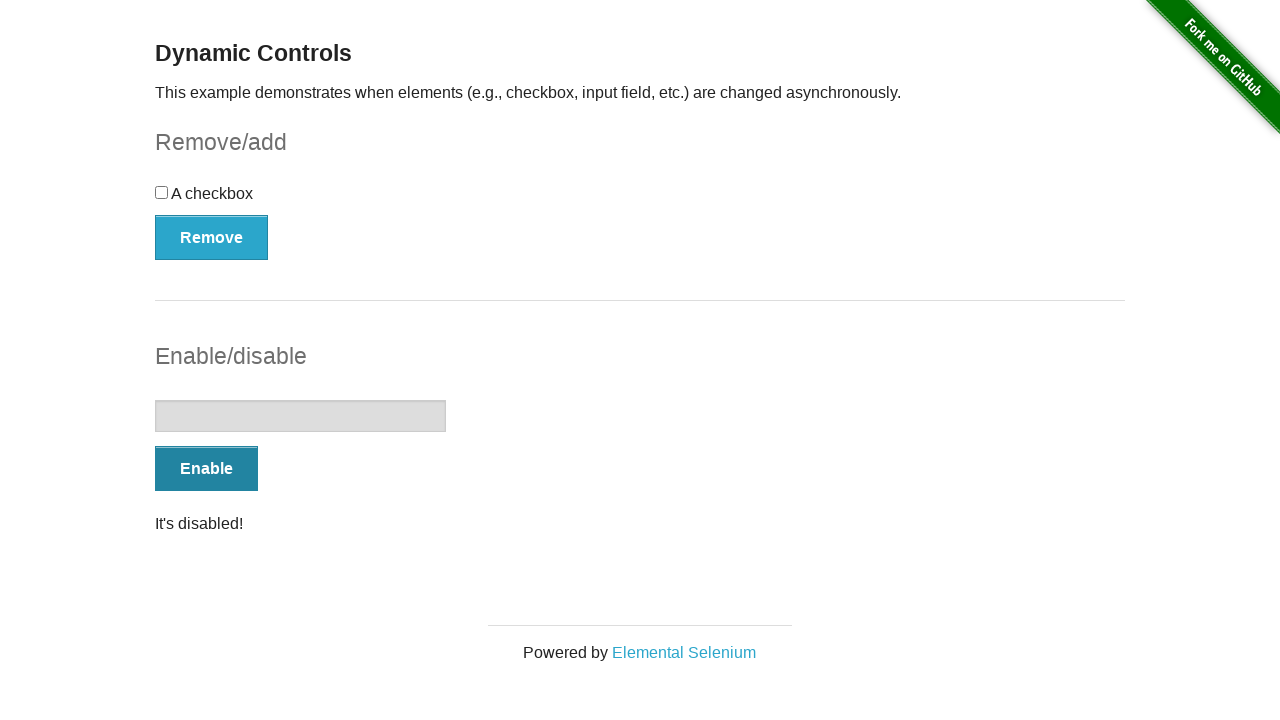